Tests editing a person's name by clicking the pencil icon, modifying the name field, and verifying the change.

Starting URL: https://kristinek.github.io/site/tasks/list_of_people_with_jobs.html

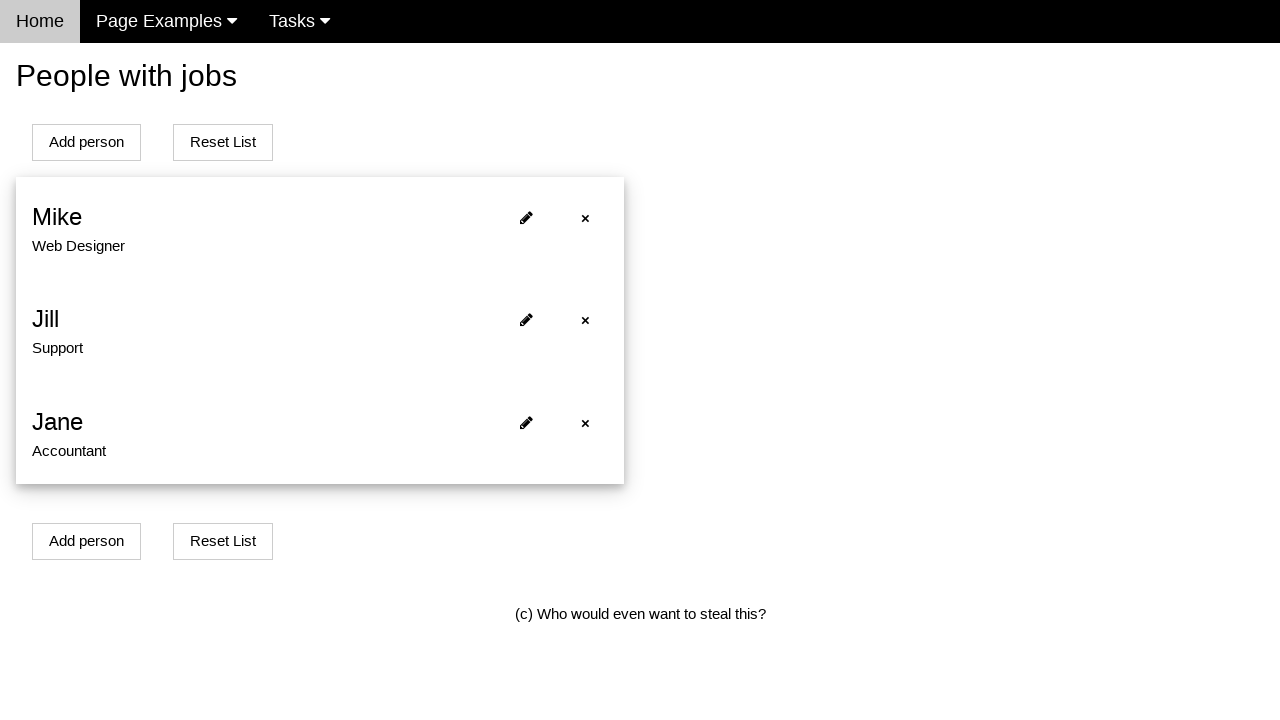

Clicked pencil icon to edit first person at (526, 217) on .fa-pencil
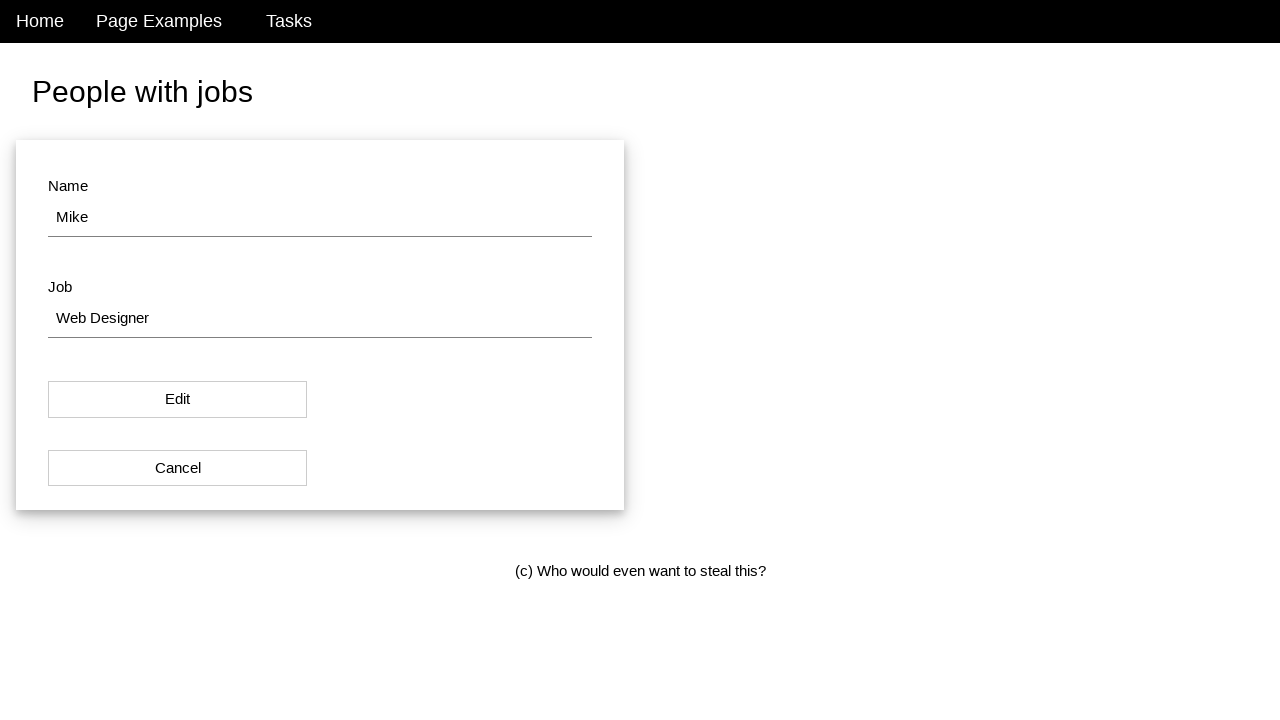

Filled name field with 'MikeA' on #name
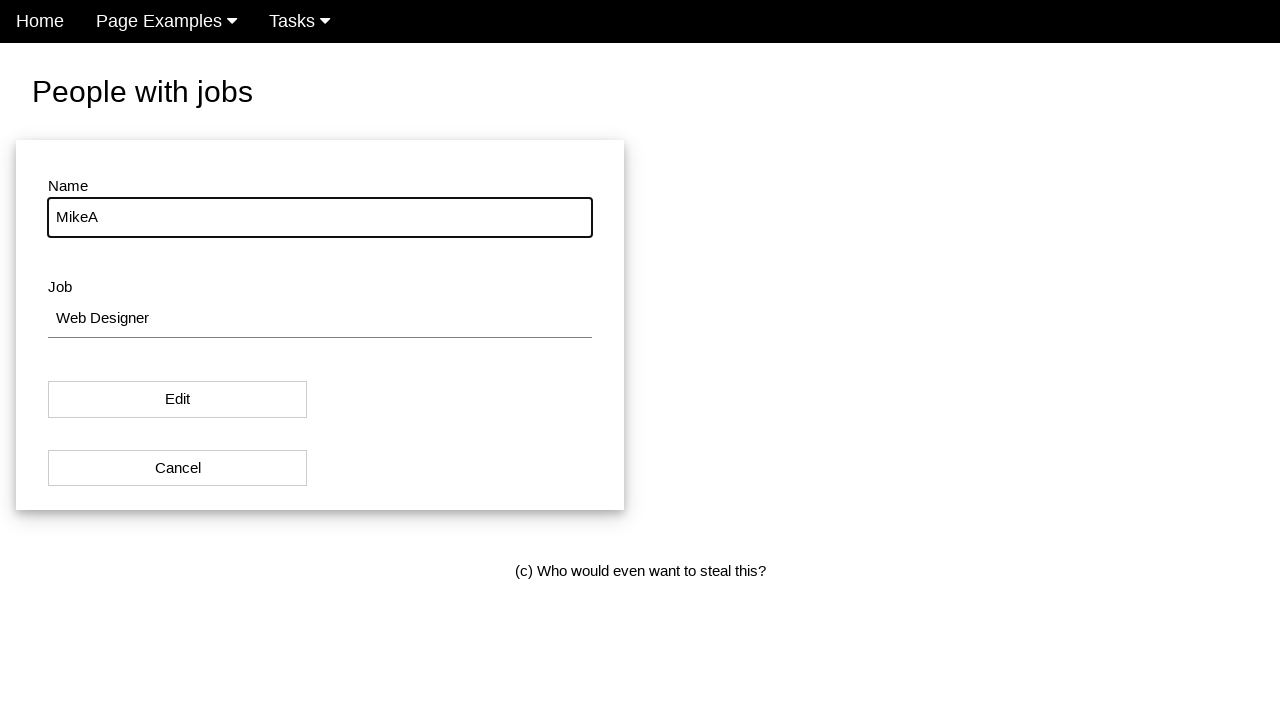

Clicked Edit button to save changes at (178, 400) on #modal_button
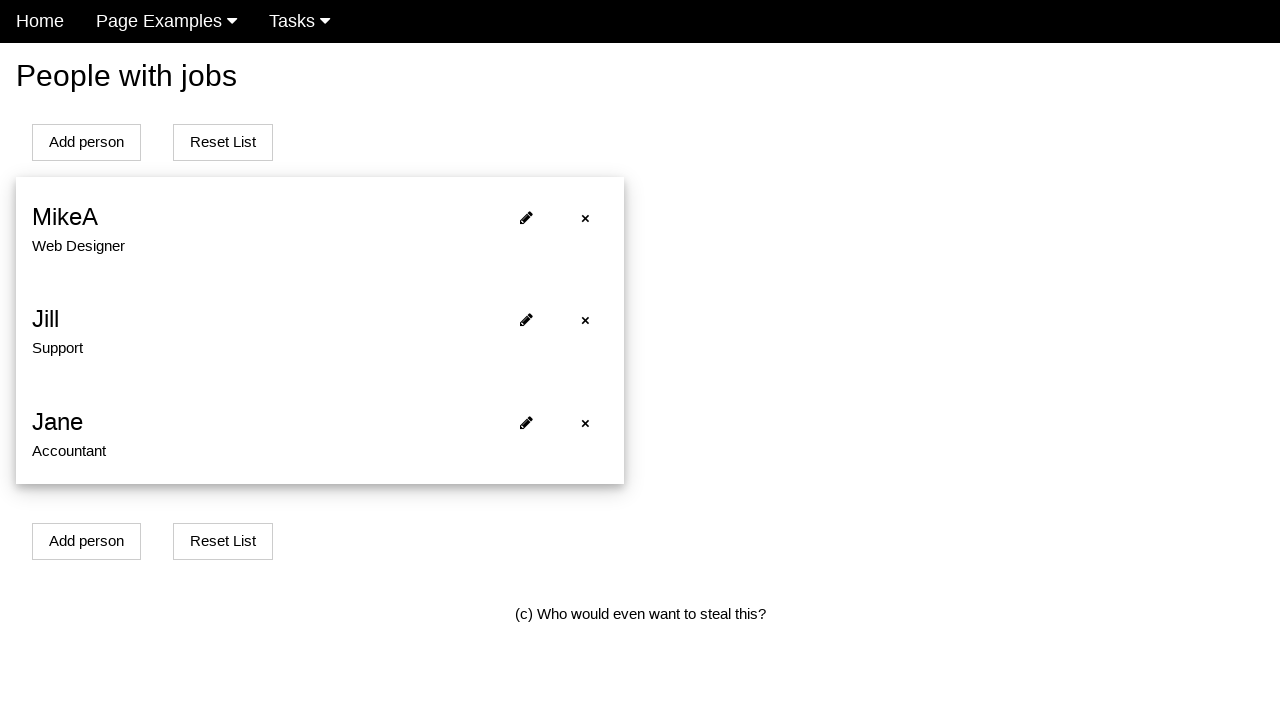

Verified name was successfully changed to 'MikeA'
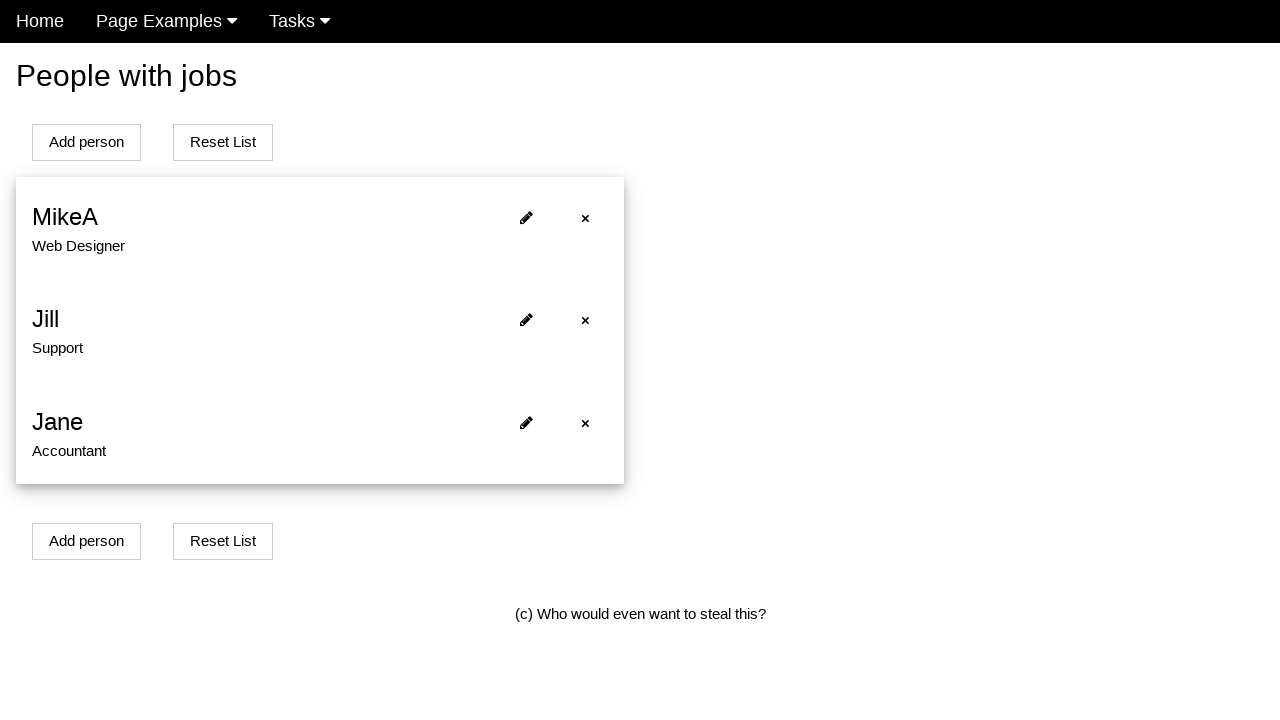

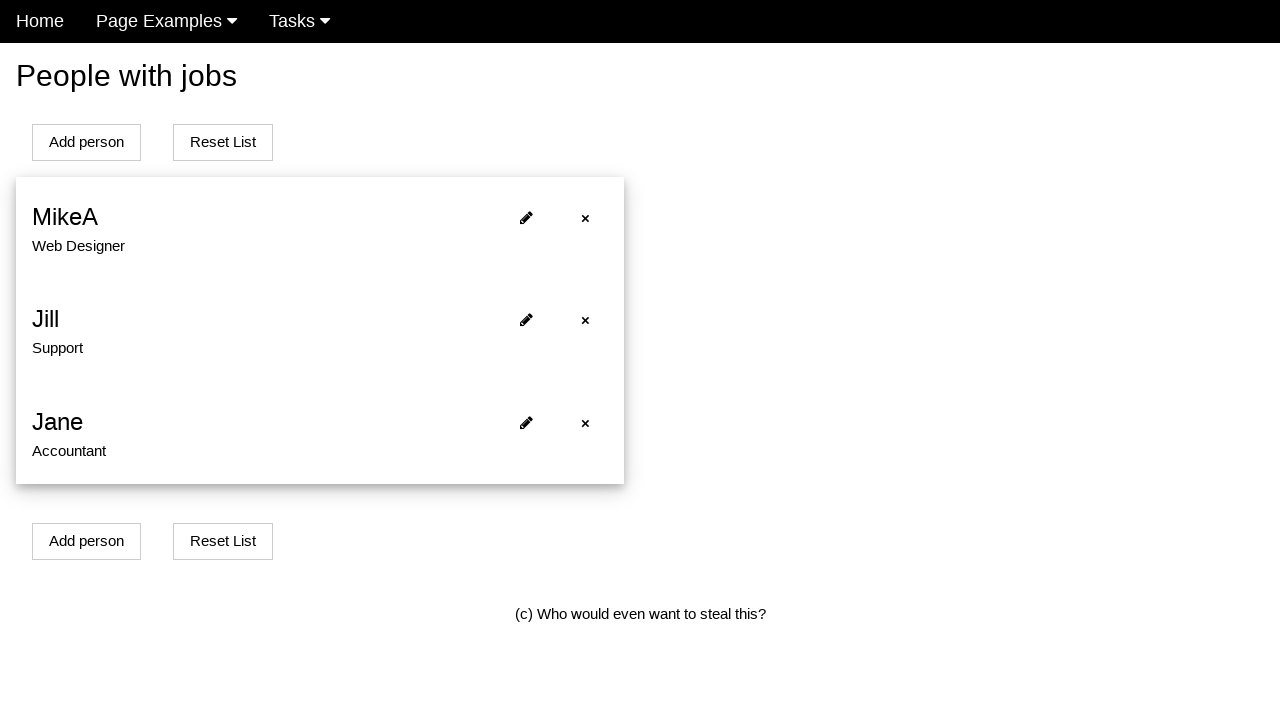